Tests e-commerce product search and add-to-cart functionality by searching for products and adding specific items to the cart

Starting URL: https://rahulshettyacademy.com/seleniumPractise/#/

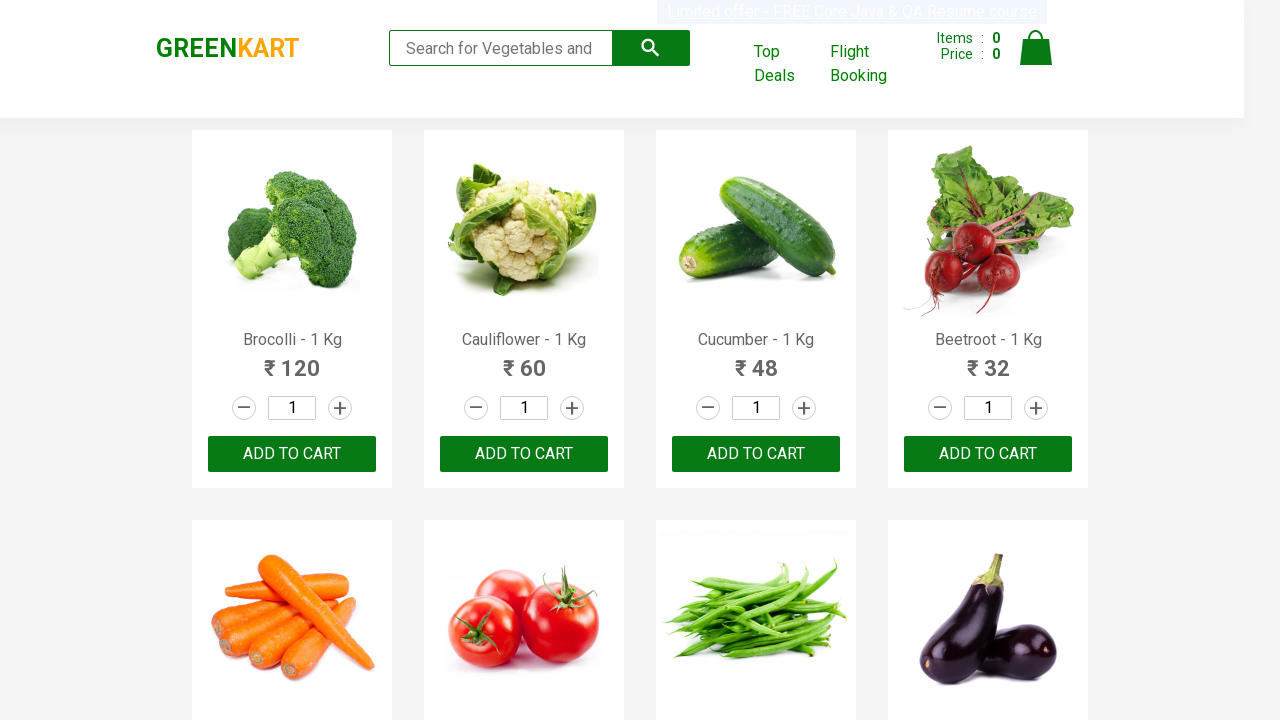

Filled search field with 'ca' on .search-keyword
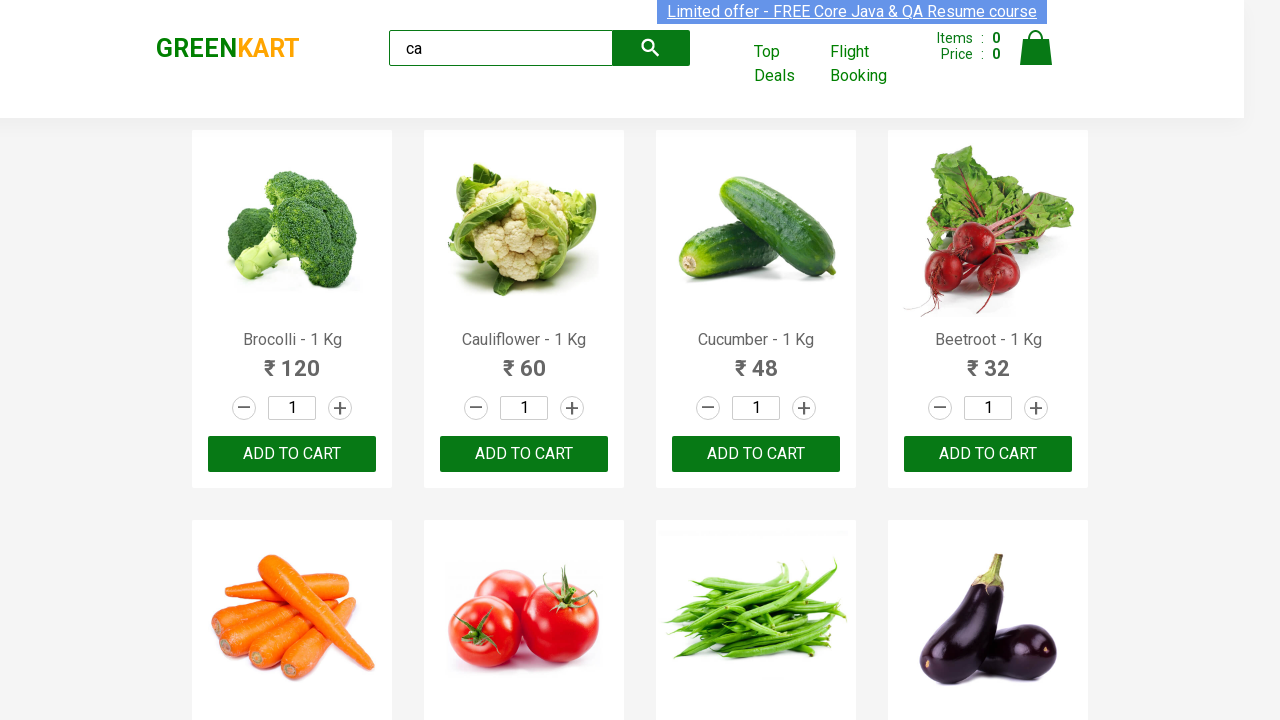

Waited 2 seconds for products to filter
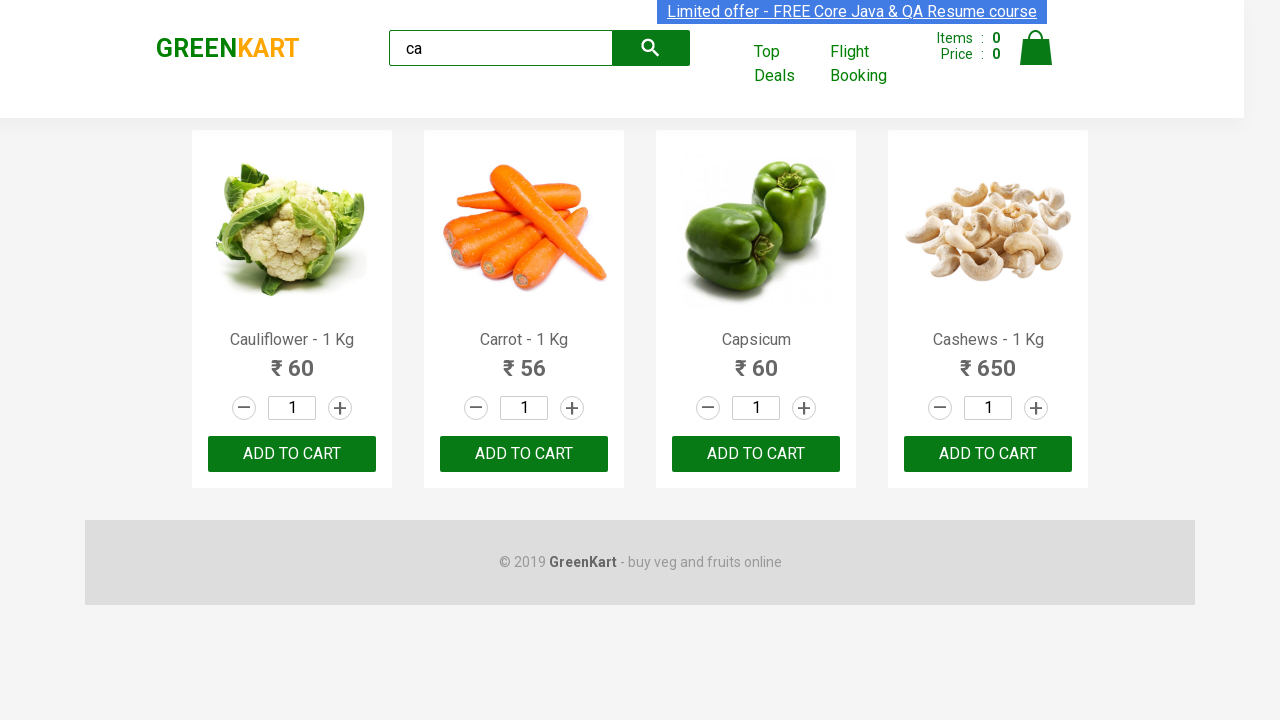

Verified 4 products are visible
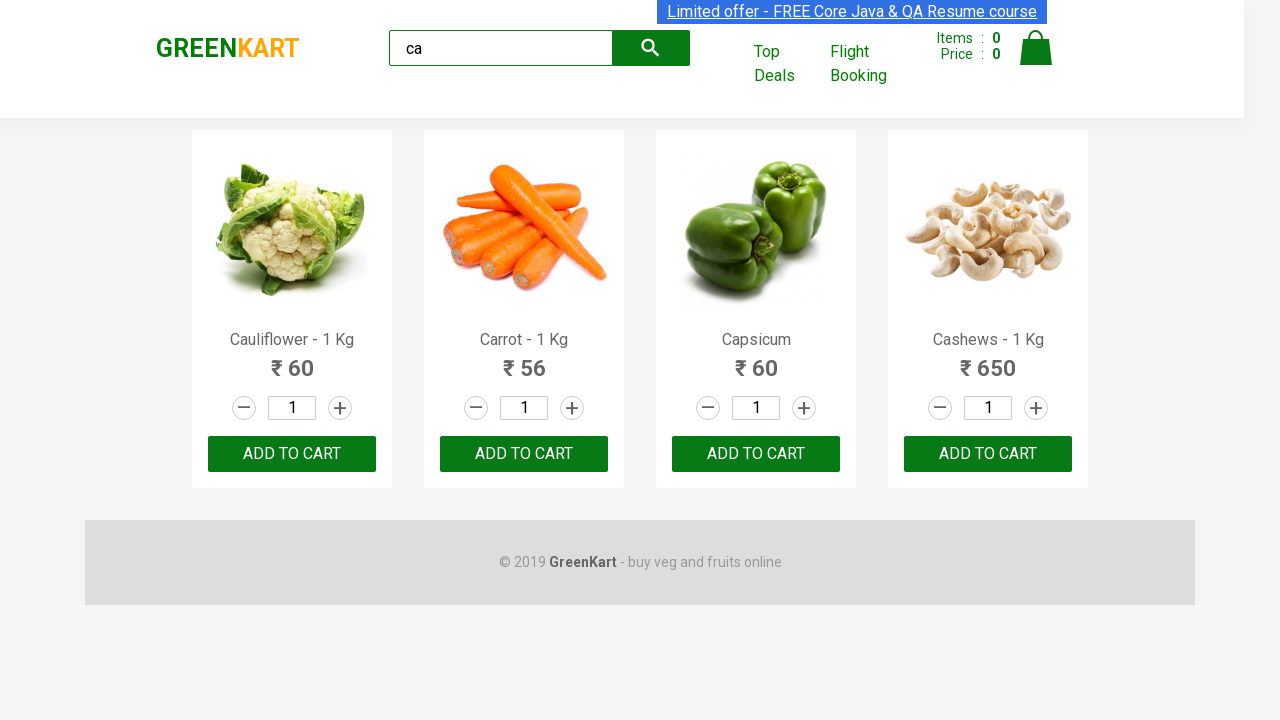

Clicked ADD TO CART for the third product at (756, 454) on .products .product >> nth=2 >> internal:text="ADD TO CART"i
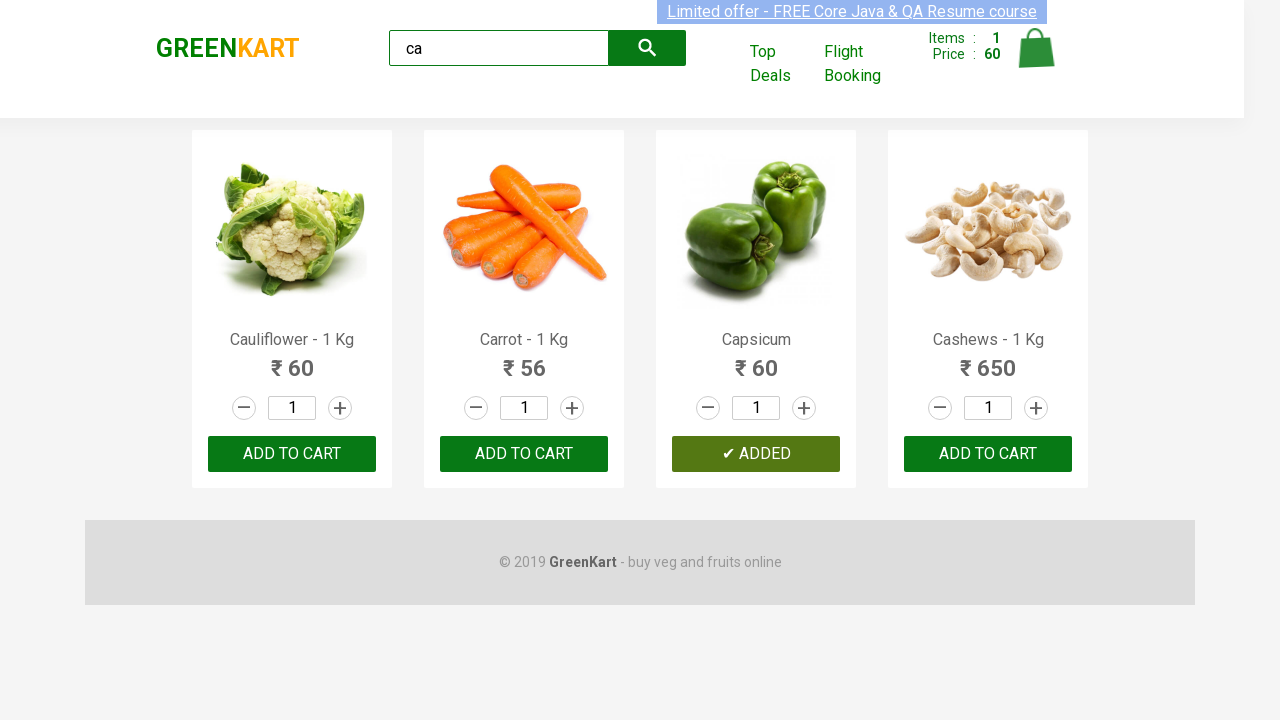

Found and clicked ADD TO CART for Cashews product at (988, 454) on .products .product >> nth=3 >> button
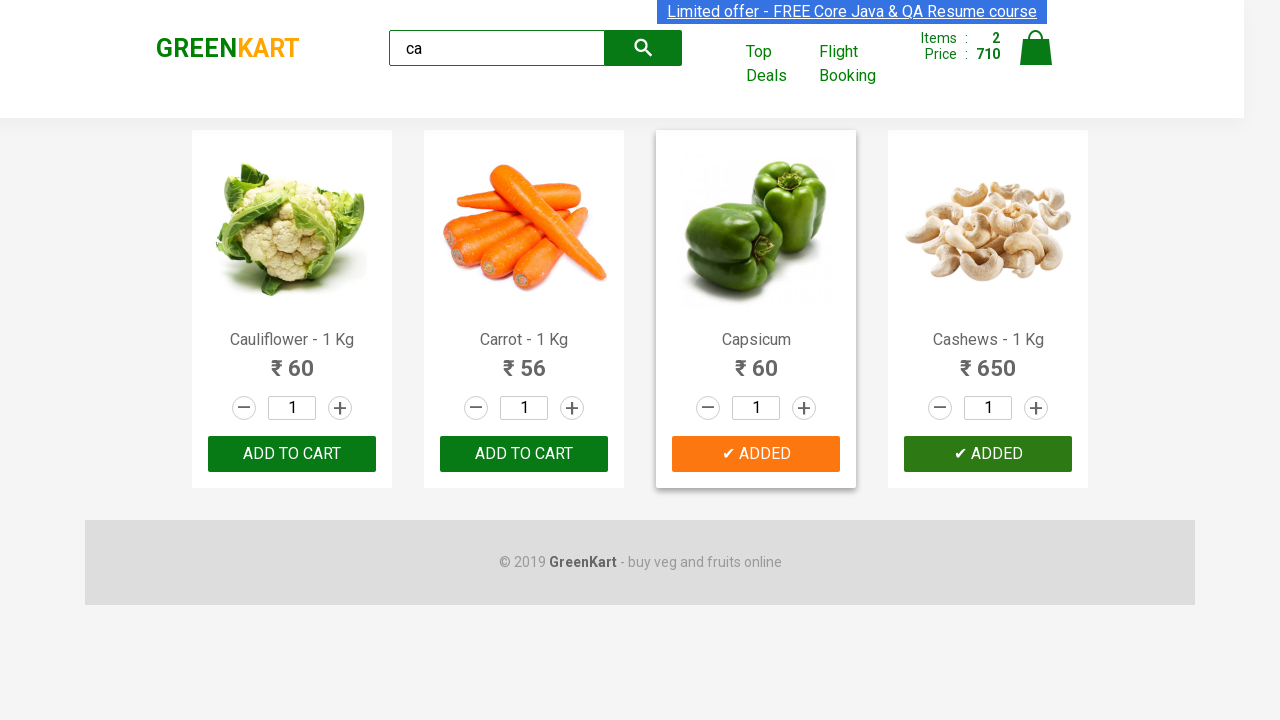

Retrieved brand logo text: 'GREENKART'
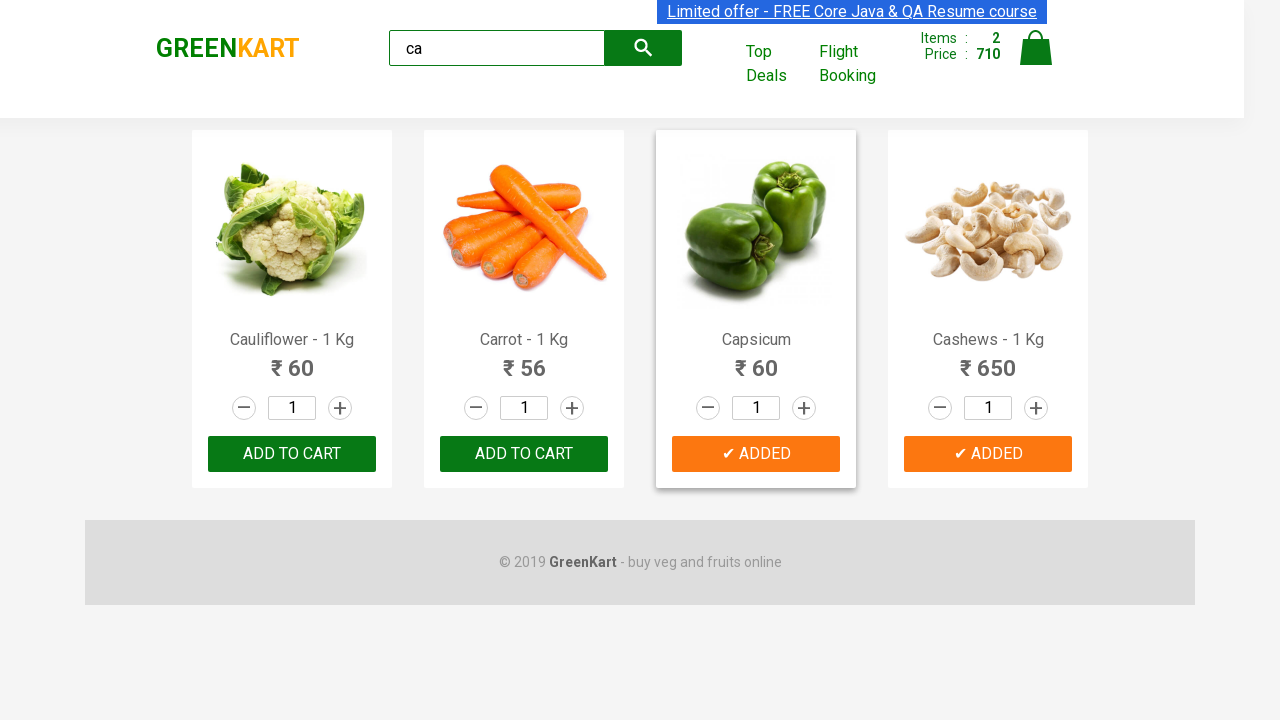

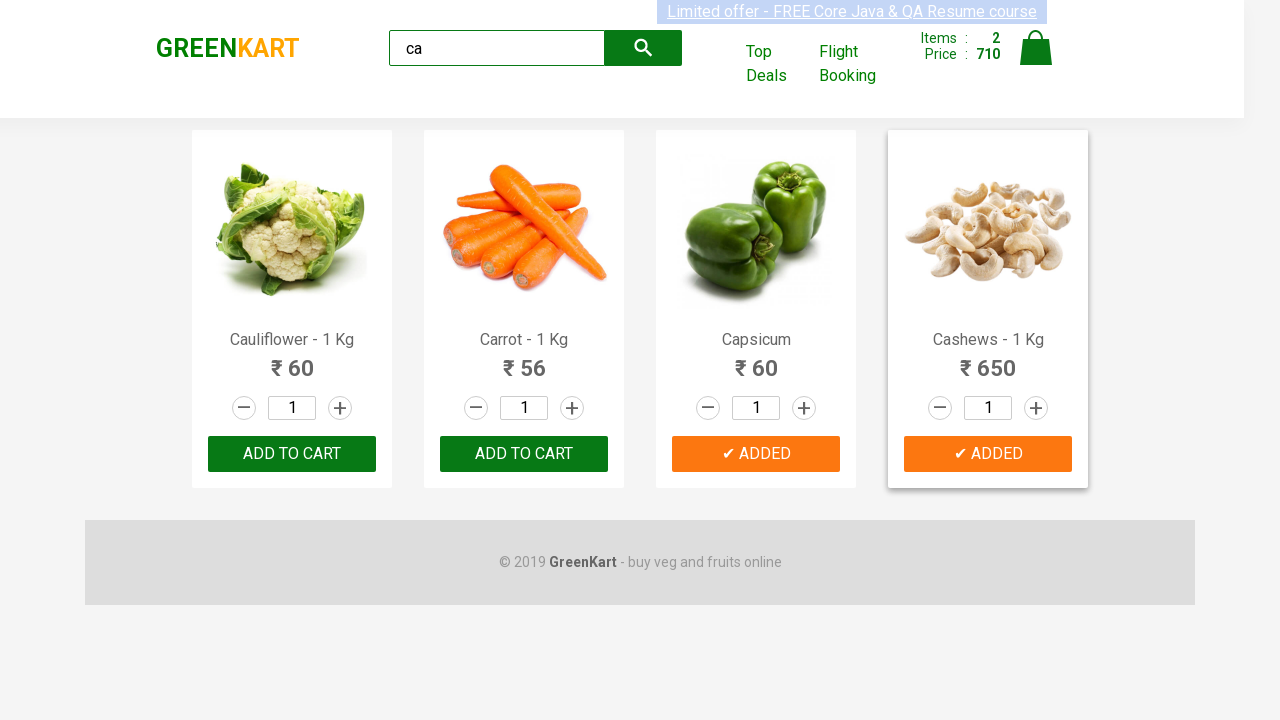